Tests the Demoblaze demo e-commerce site by navigating to the homepage, verifying page elements are loaded, and clicking on a product (Nokia Lumia 1520) to view its details.

Starting URL: https://www.demoblaze.com/index.html

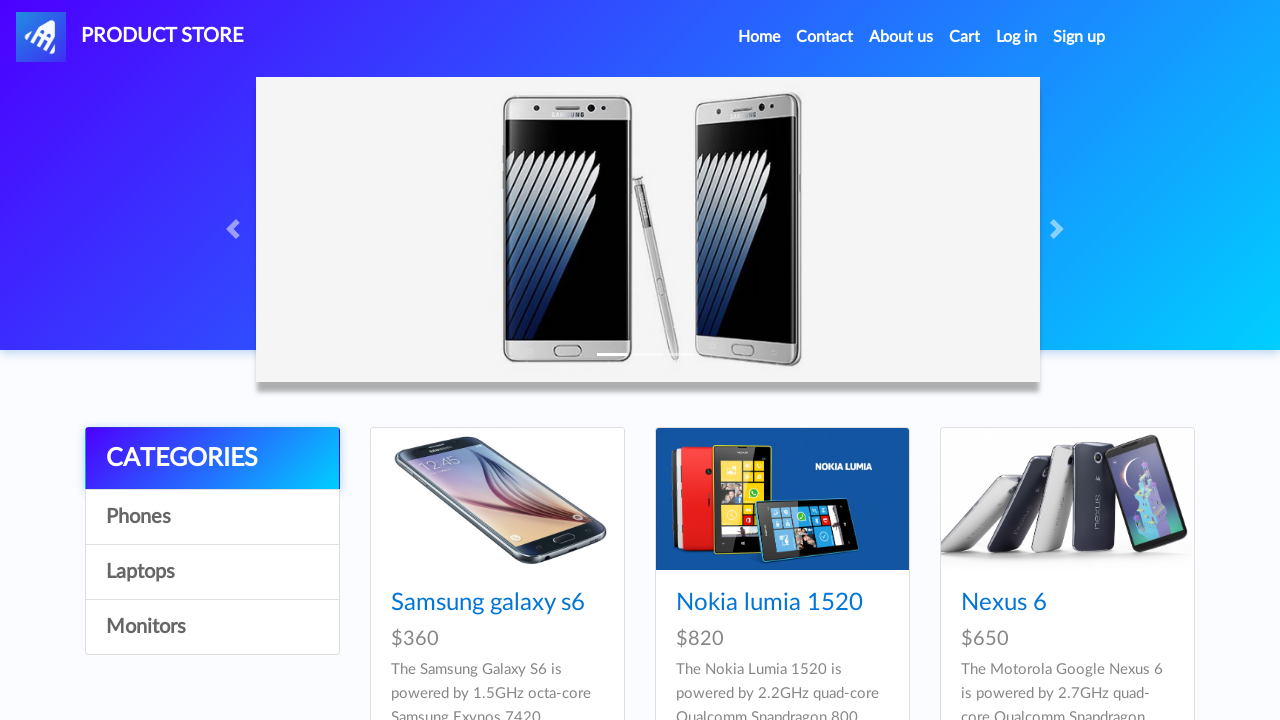

Set viewport to 1920x1080
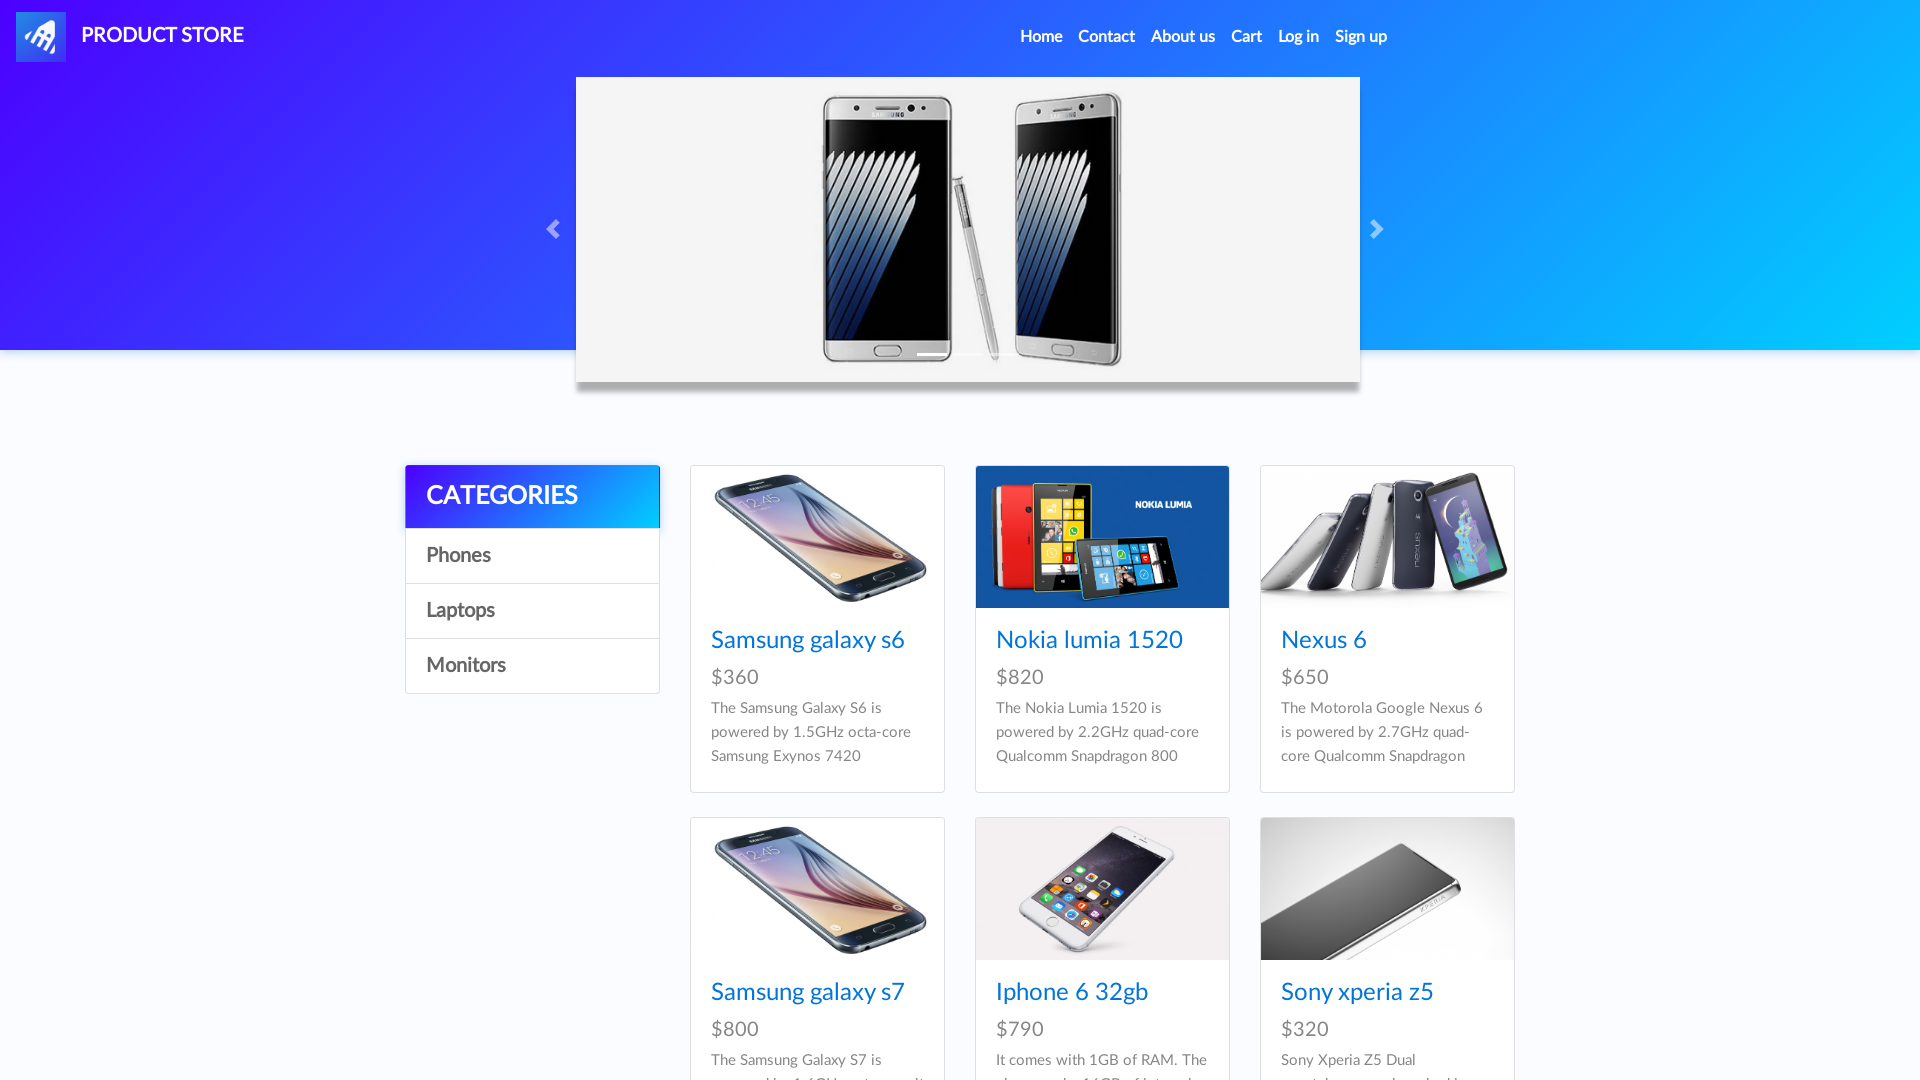

Page links loaded
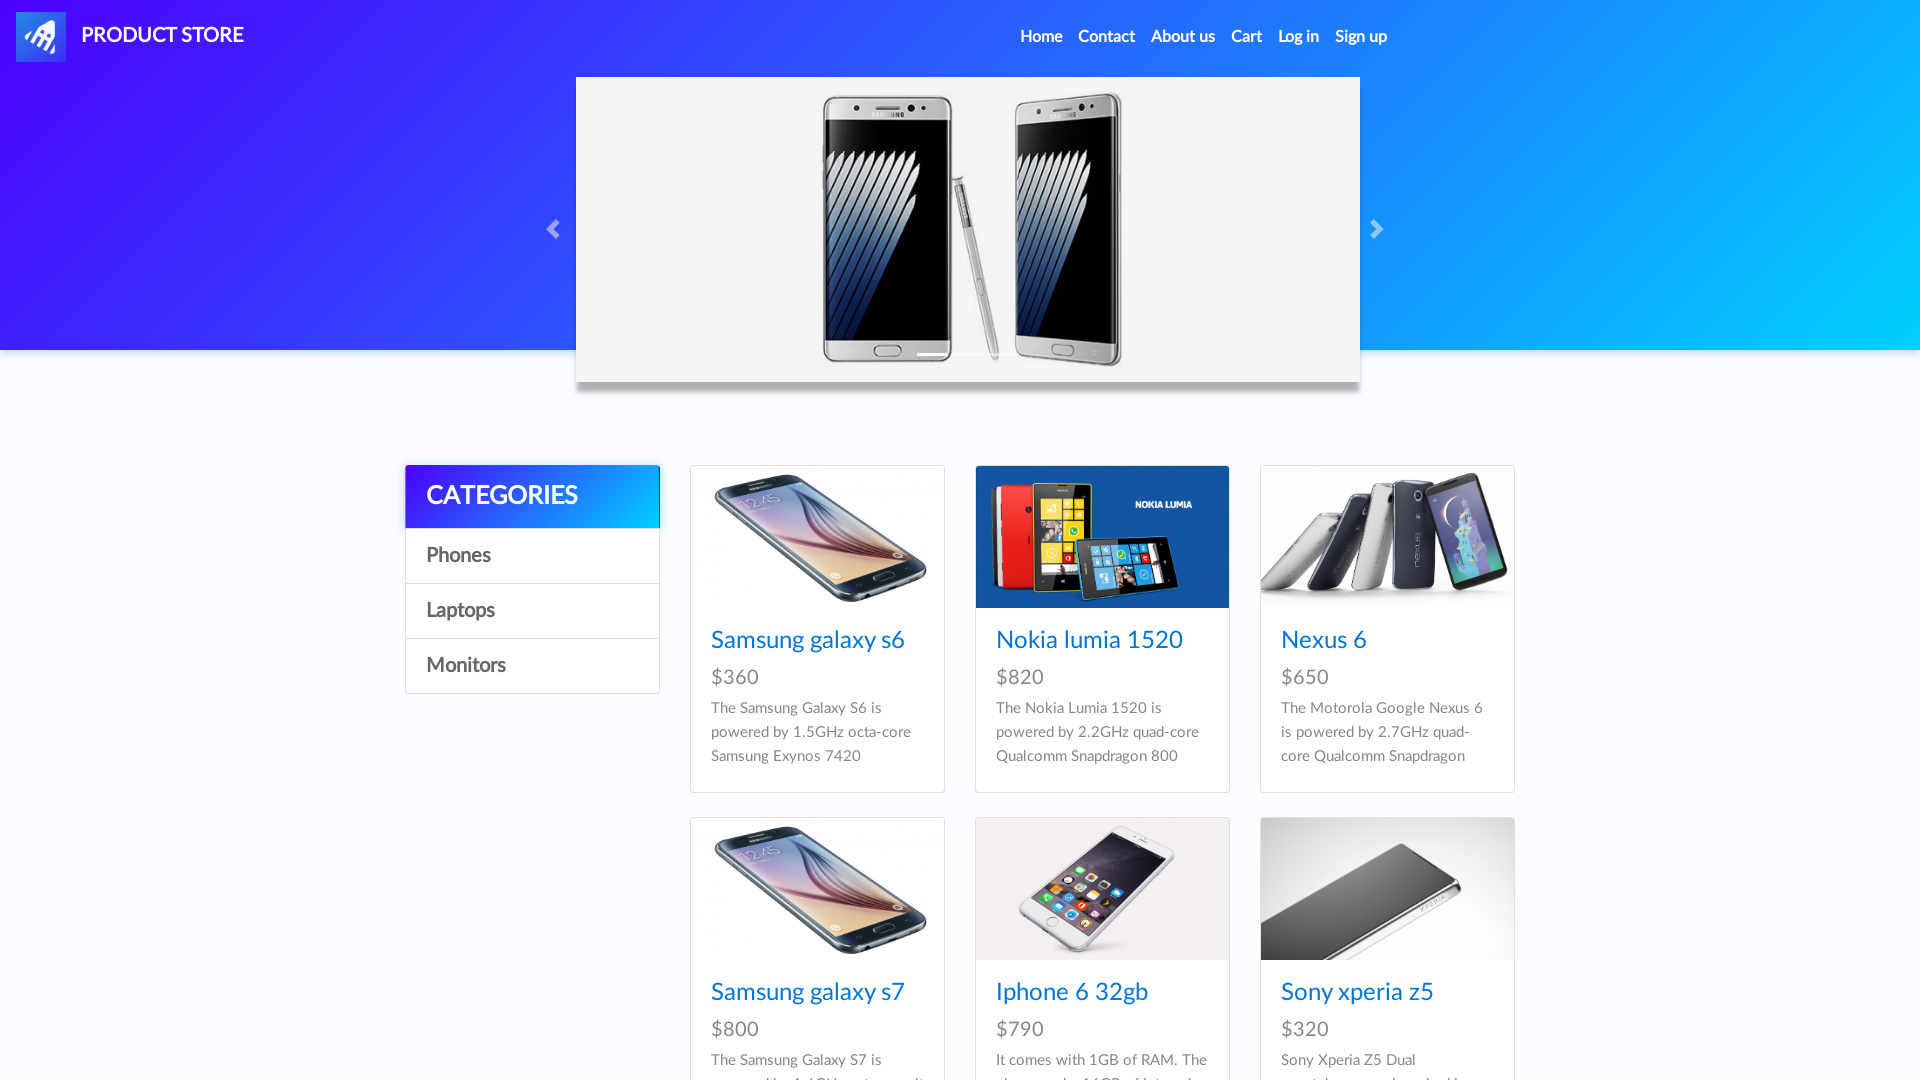

Page images loaded
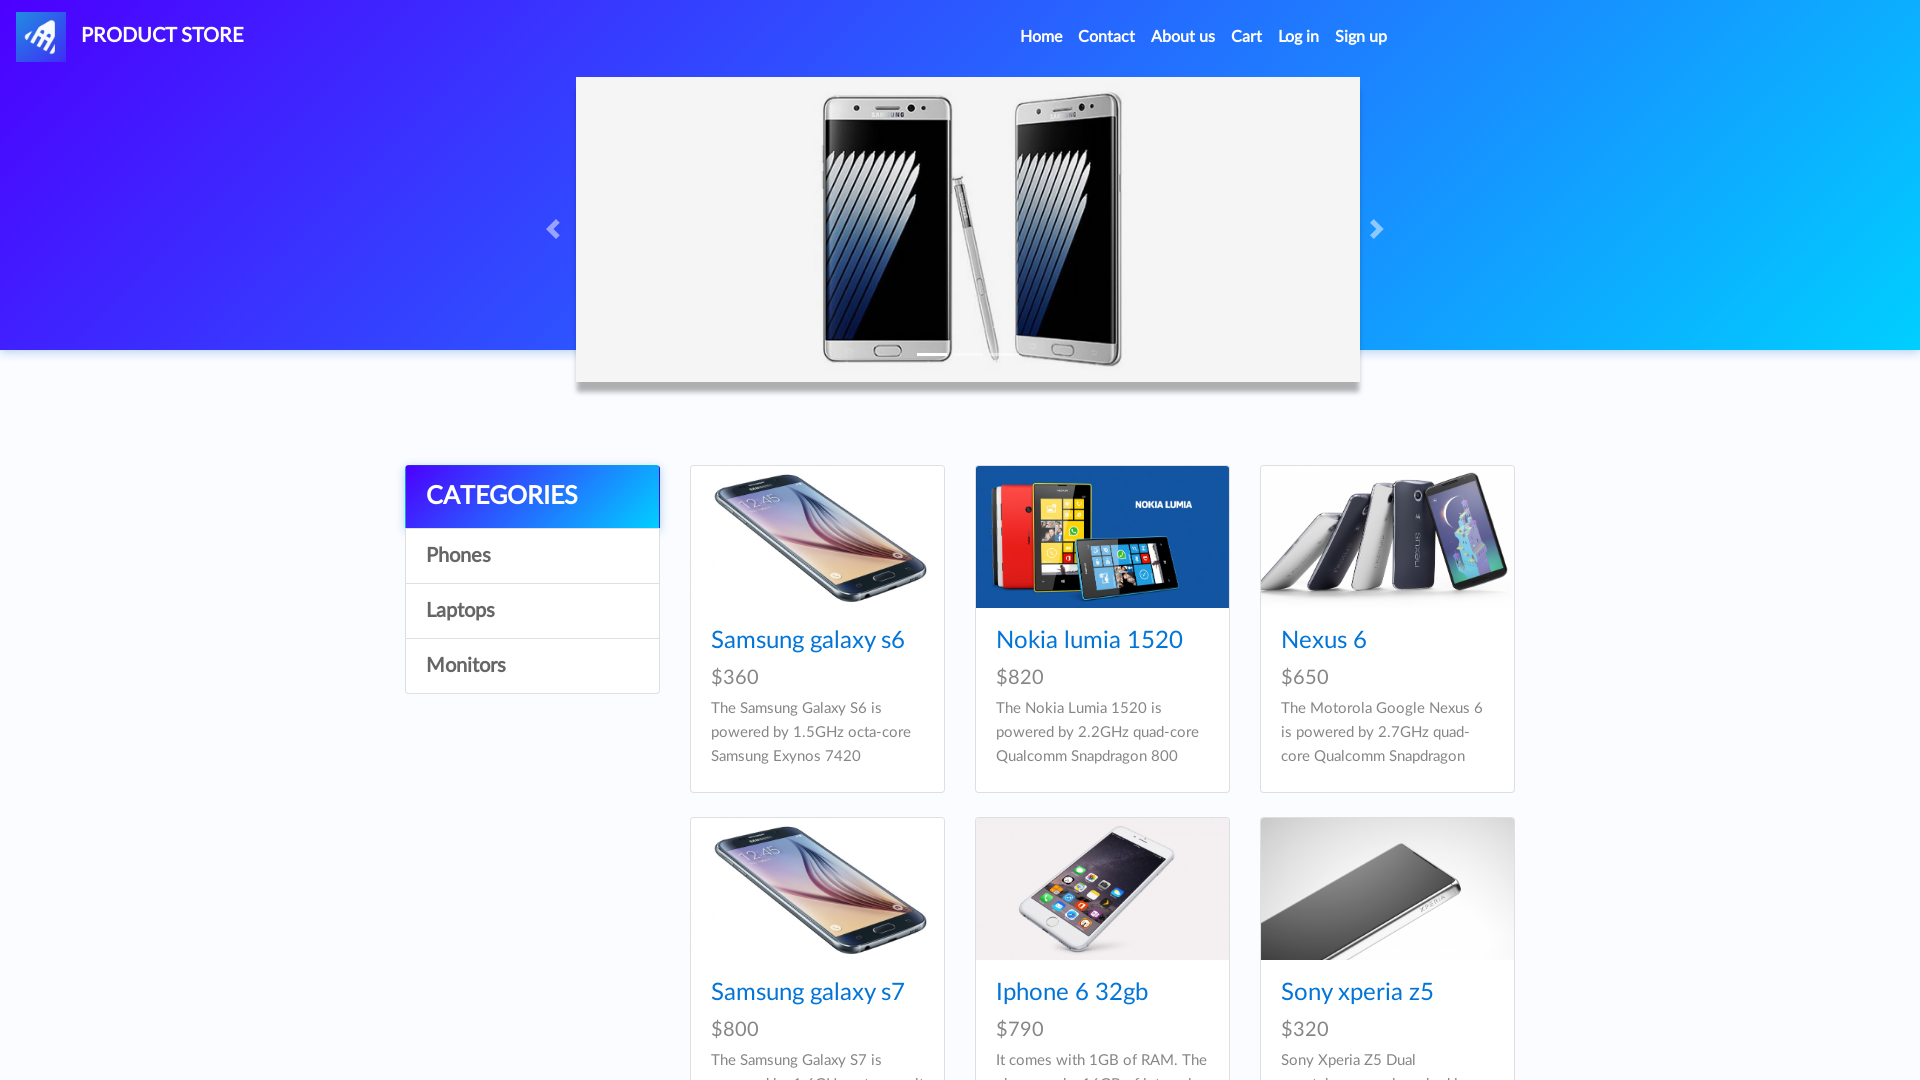

Clicked on Nokia Lumia 1520 product link at (1089, 641) on a:has-text('Nokia lumia 1520')
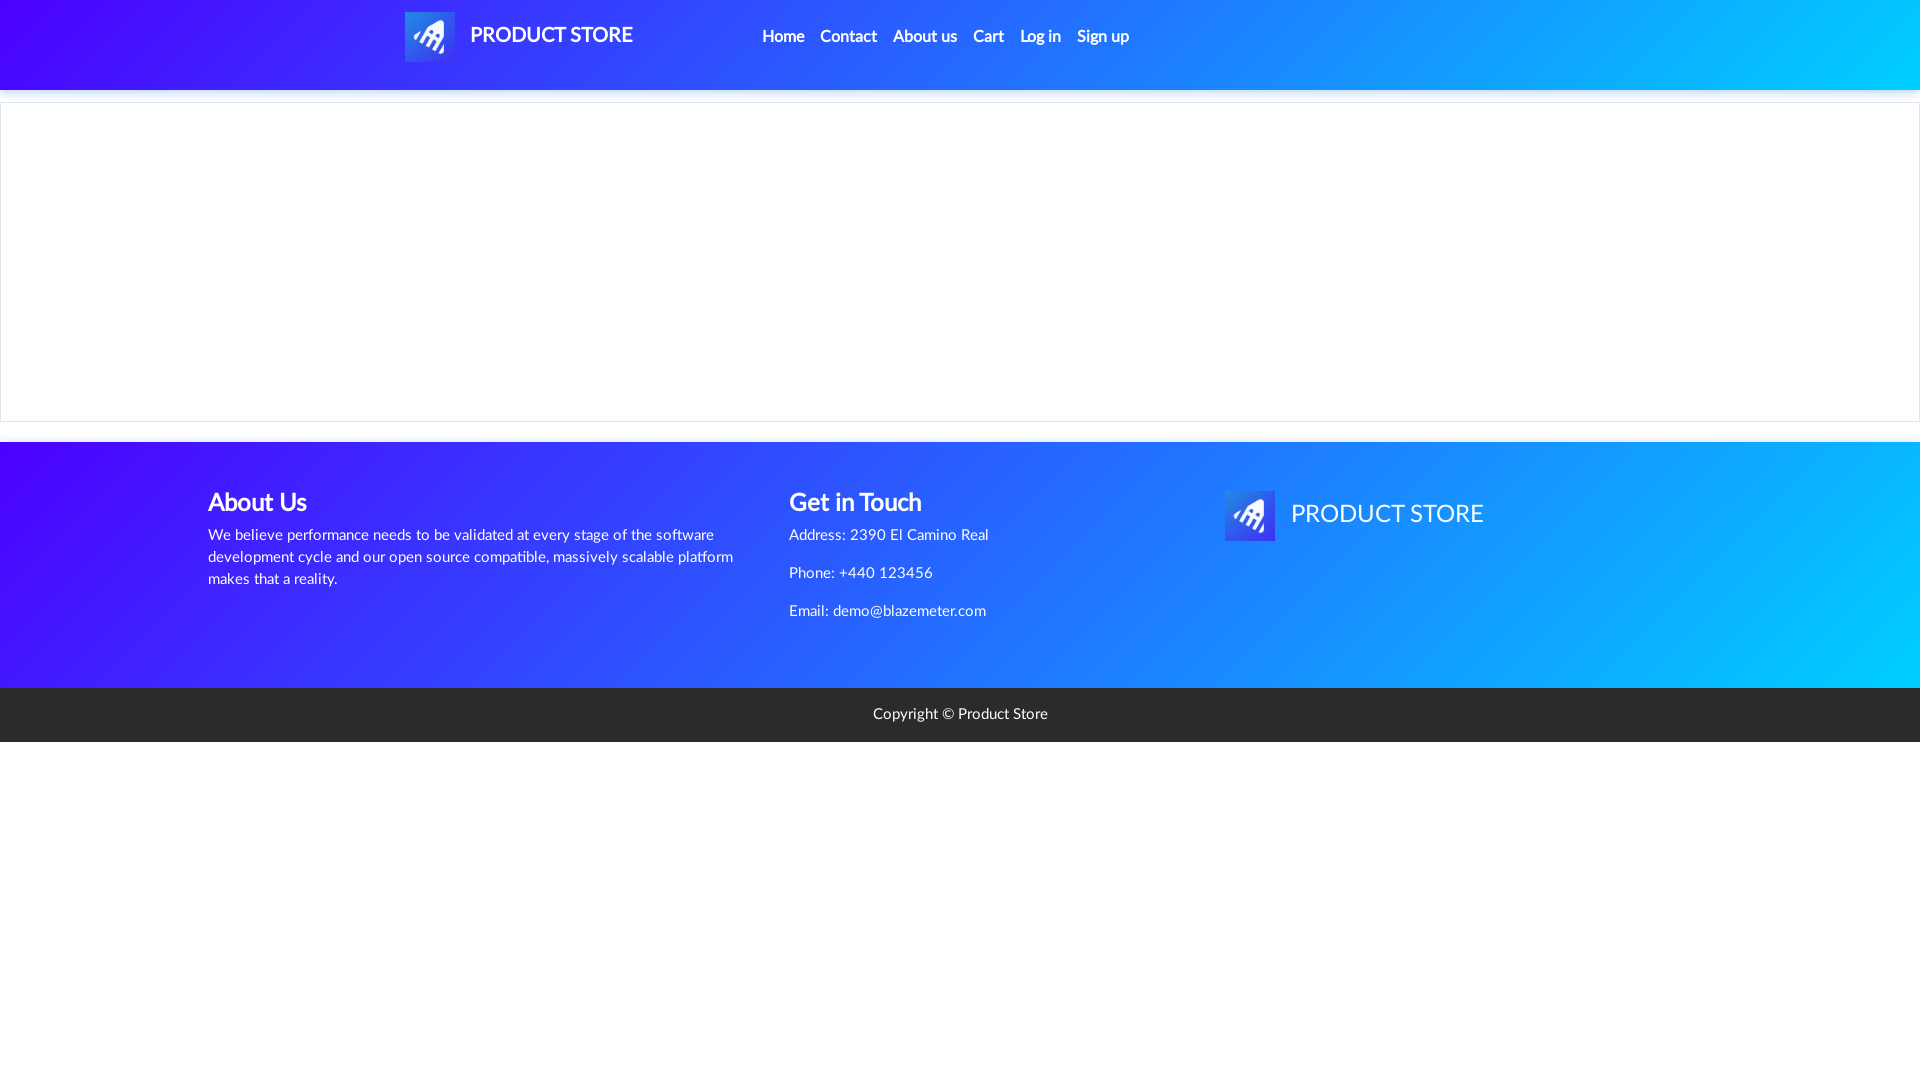

Product details page loaded
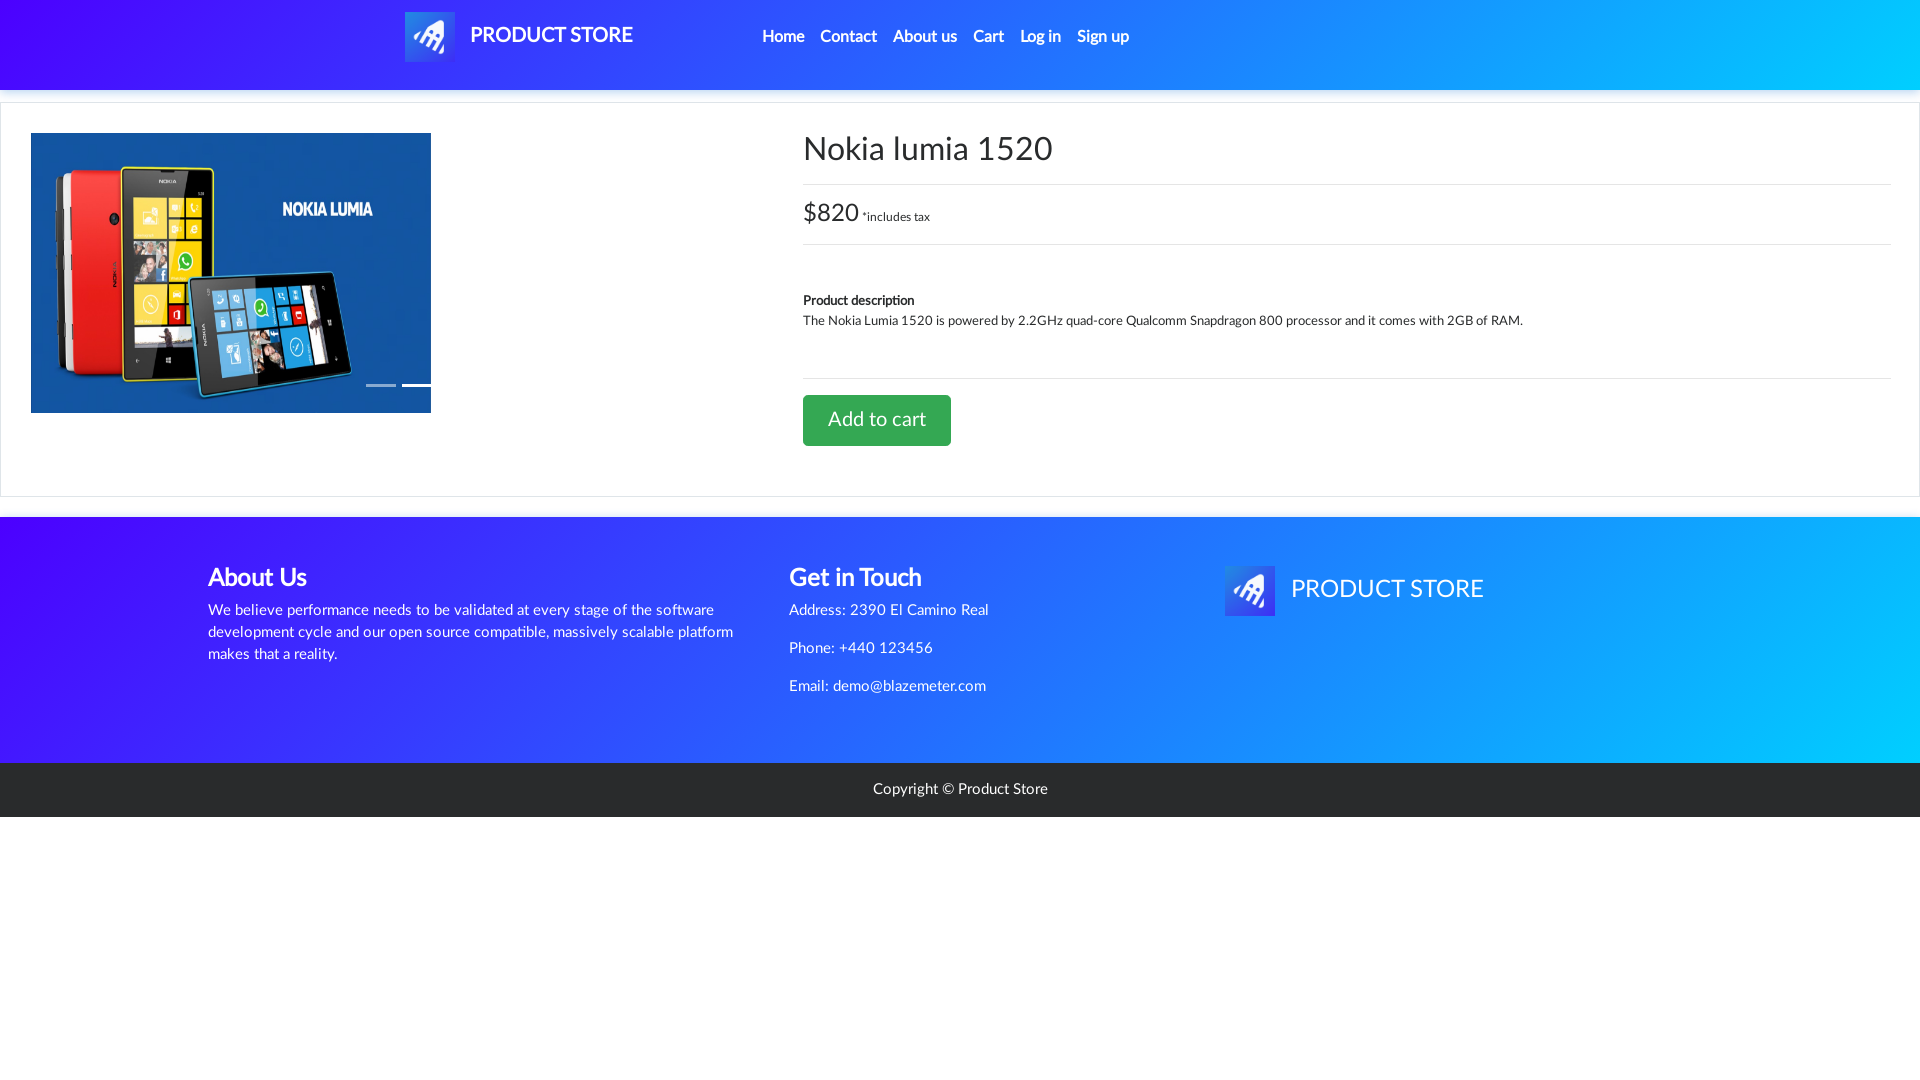

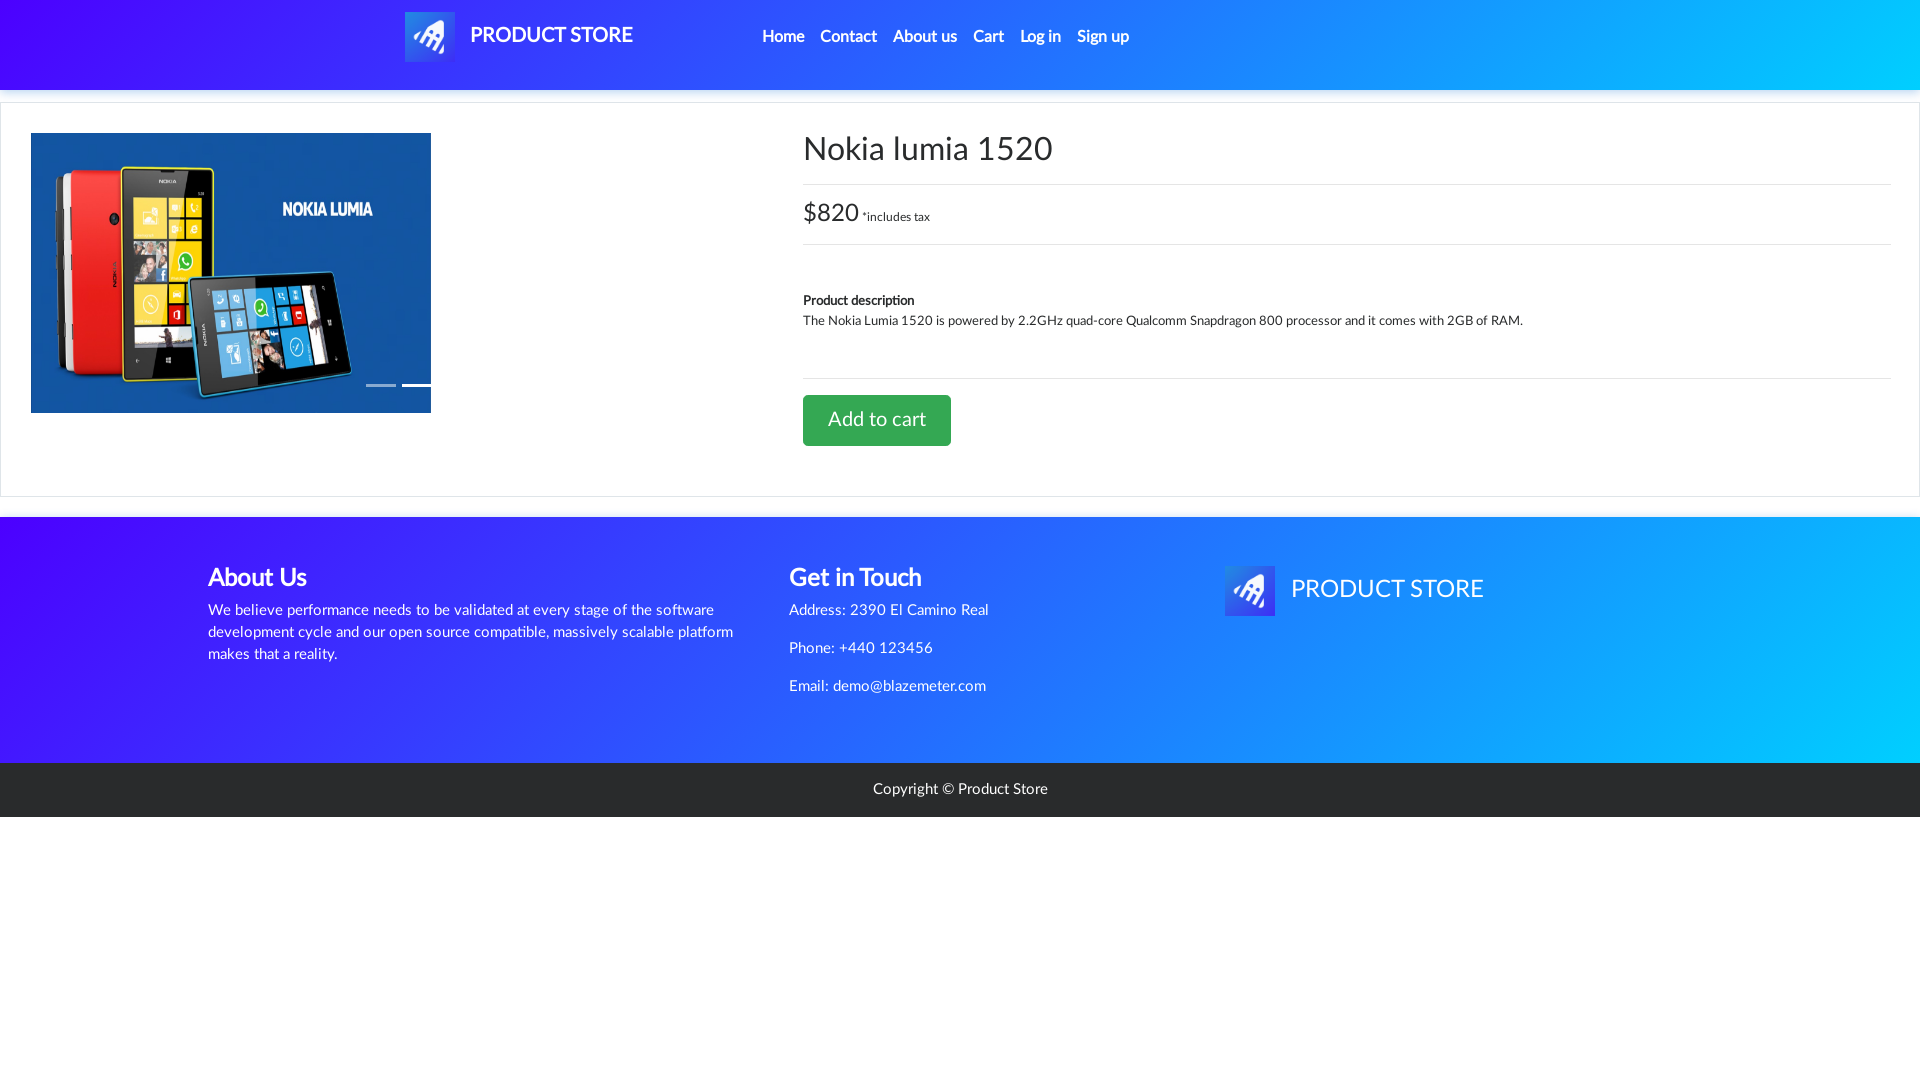